Tests adding an element on the Herokuapp demo page by clicking the Add Element button and verifying the new element appears

Starting URL: https://the-internet.herokuapp.com/

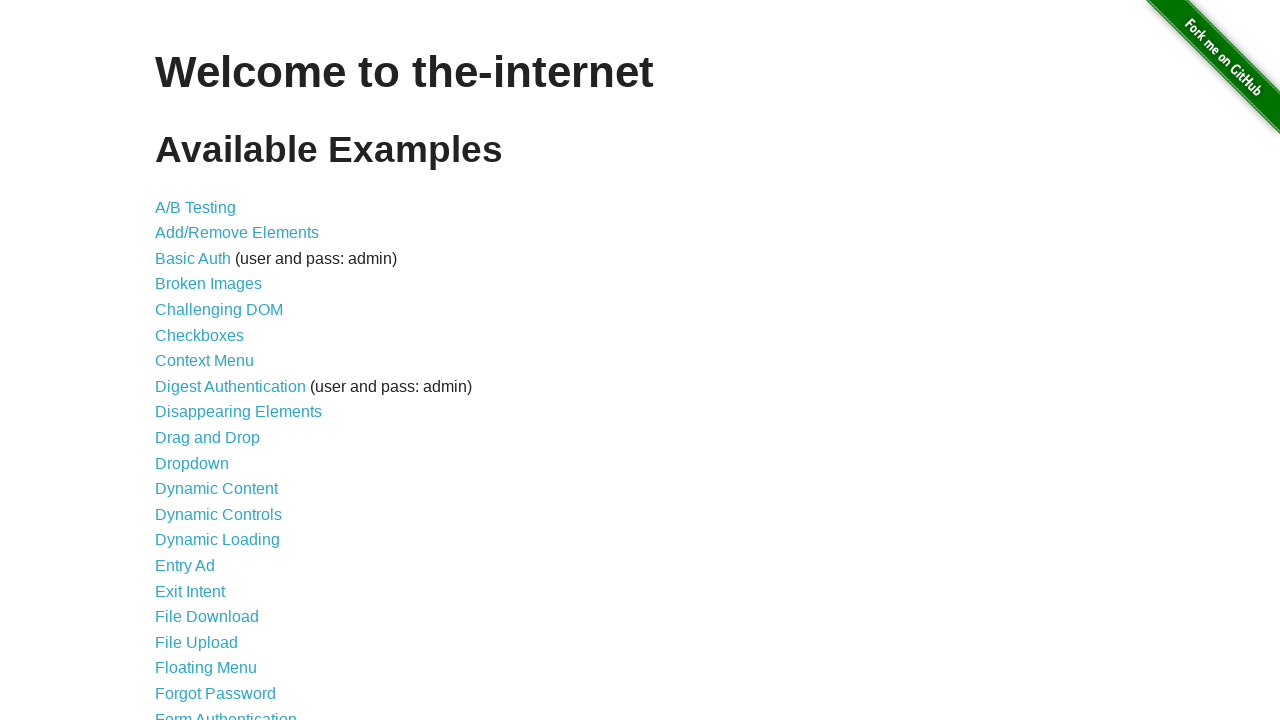

Clicked on Add/Remove Elements link at (237, 233) on a[href='/add_remove_elements/']
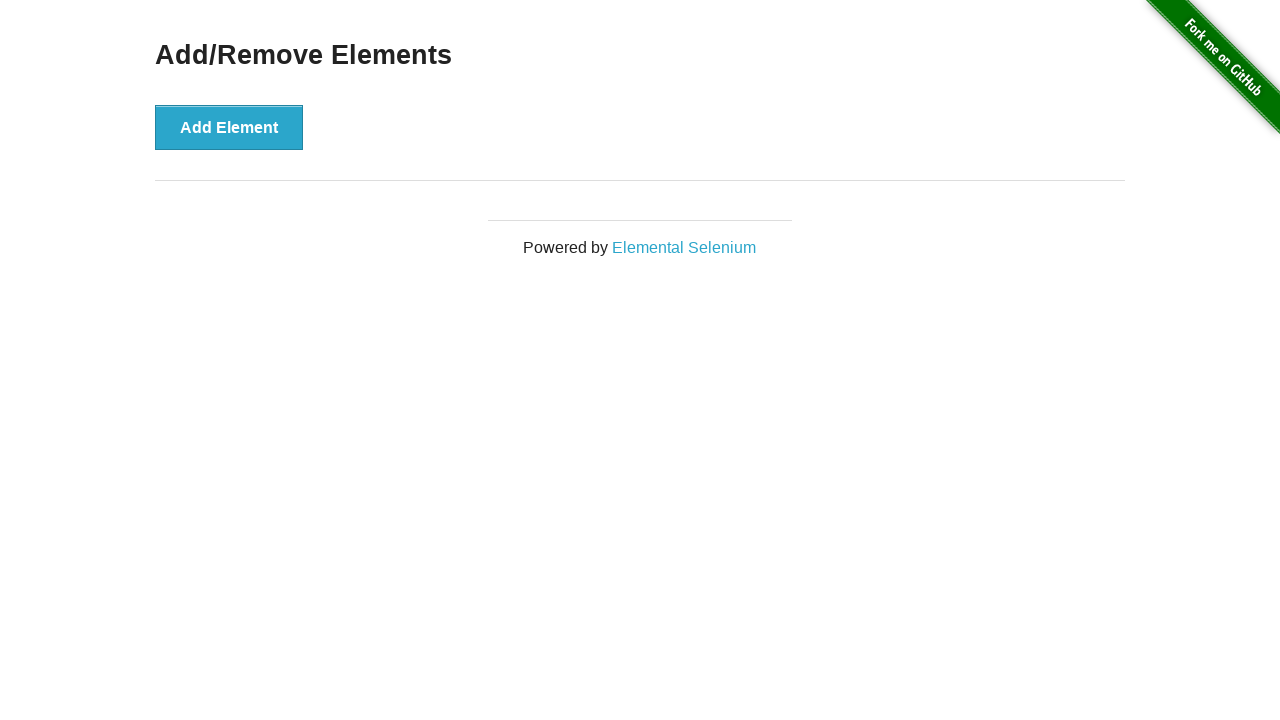

Clicked Add Element button at (229, 127) on button[onclick='addElement()']
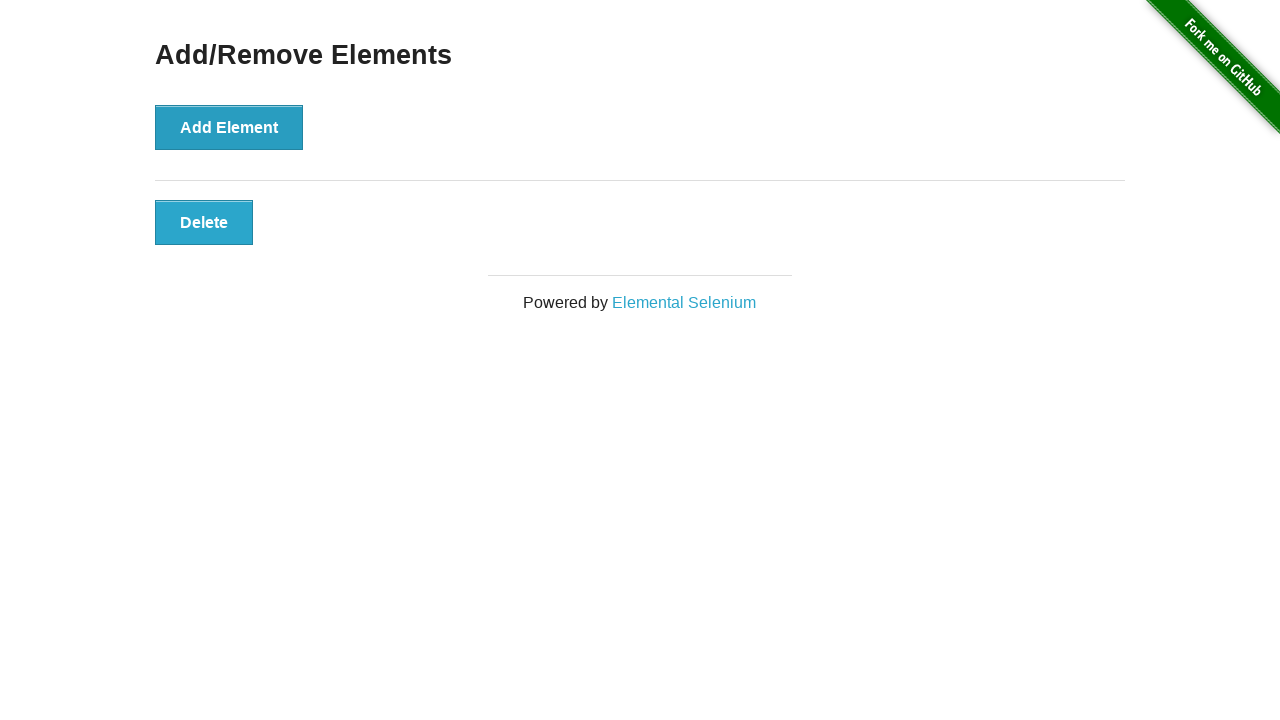

Verified the new element appears on the page
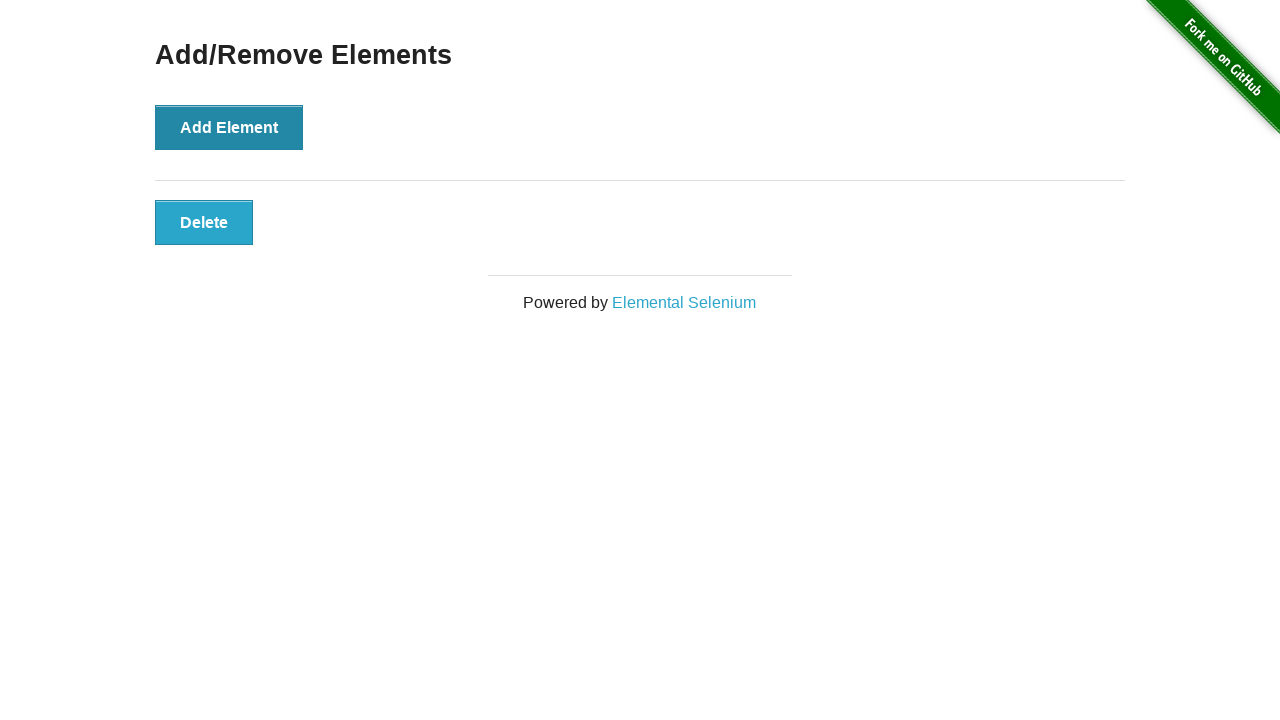

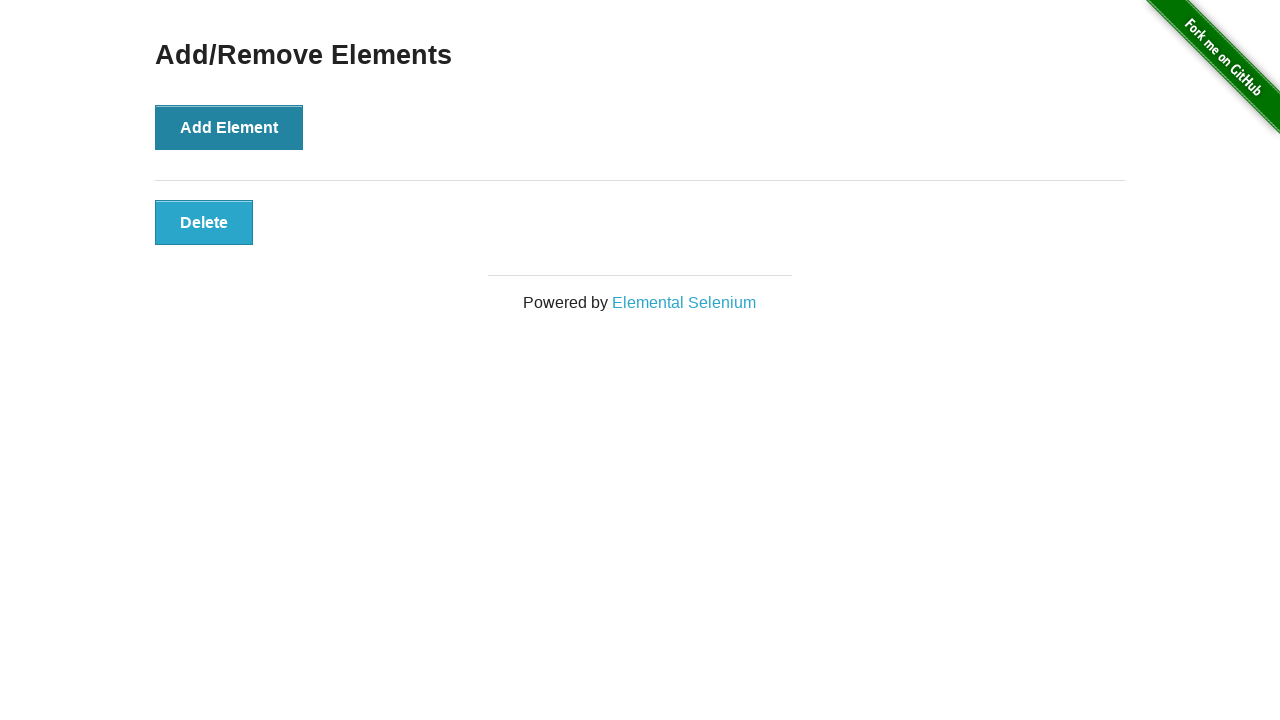